Tests the TodoMVC React app by adding multiple todo items, selecting the "All" tab, checking all items using the toggle-all checkbox, then navigating through Active and Completed tabs to verify the items are properly categorized.

Starting URL: https://todomvc.com

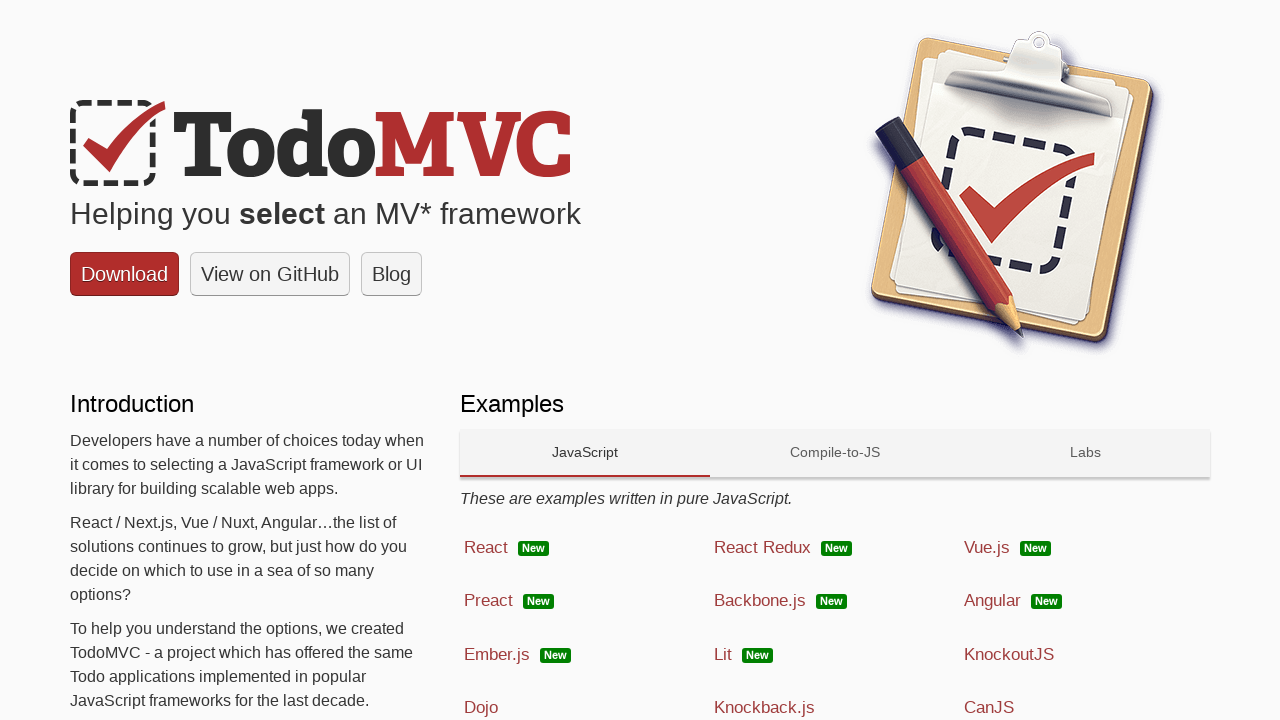

Clicked React menu link to navigate to TodoMVC React app at (486, 547) on xpath=//*[@class="link"][1]
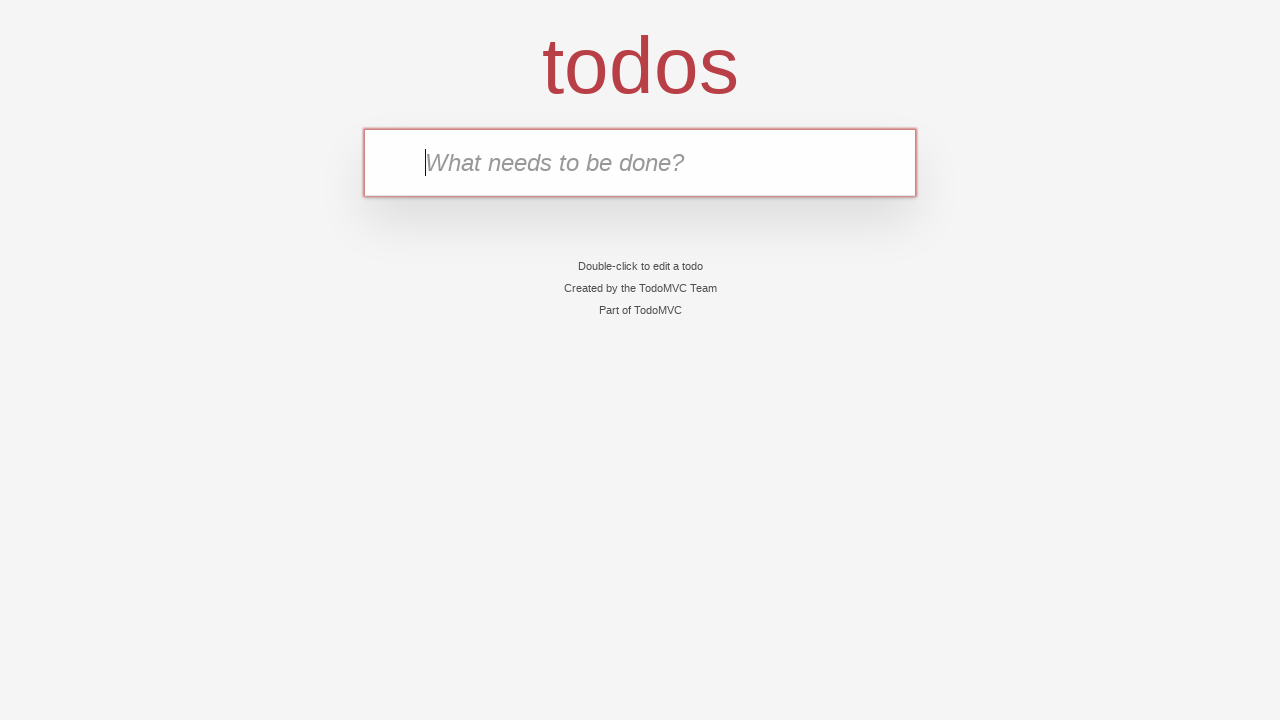

Todo input field loaded and ready
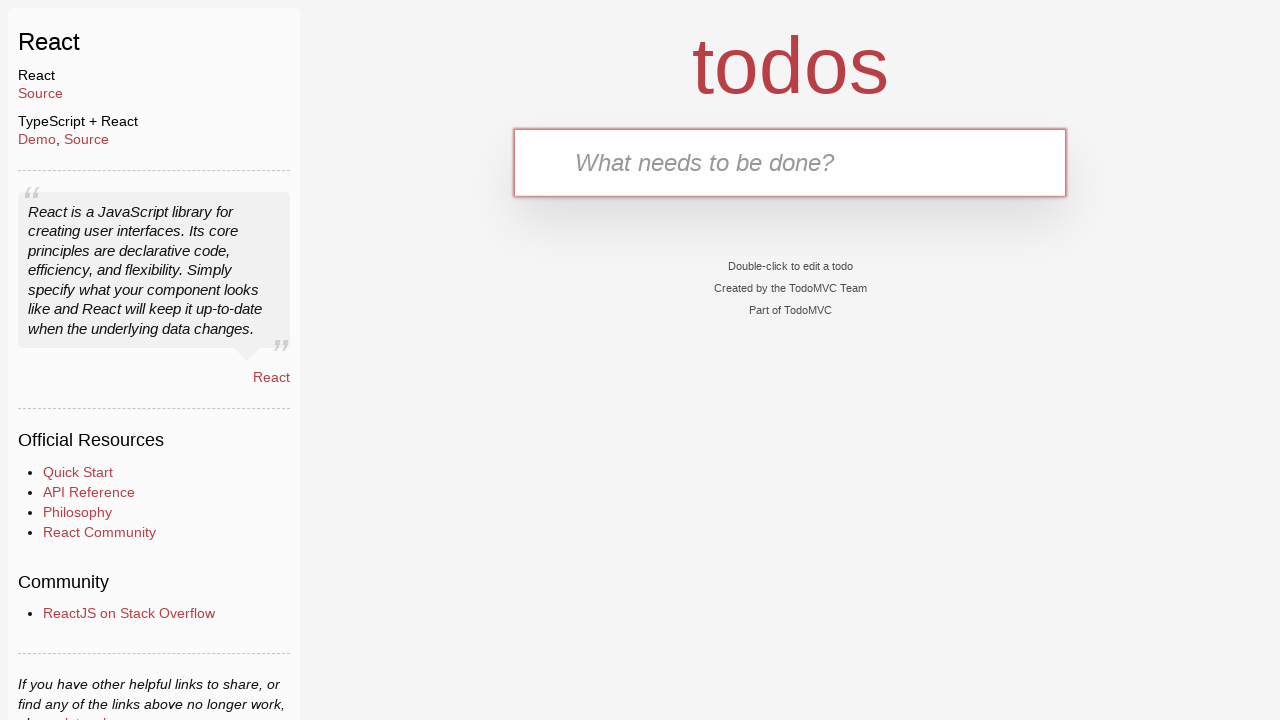

Clicked on todo input field at (790, 162) on #todo-input
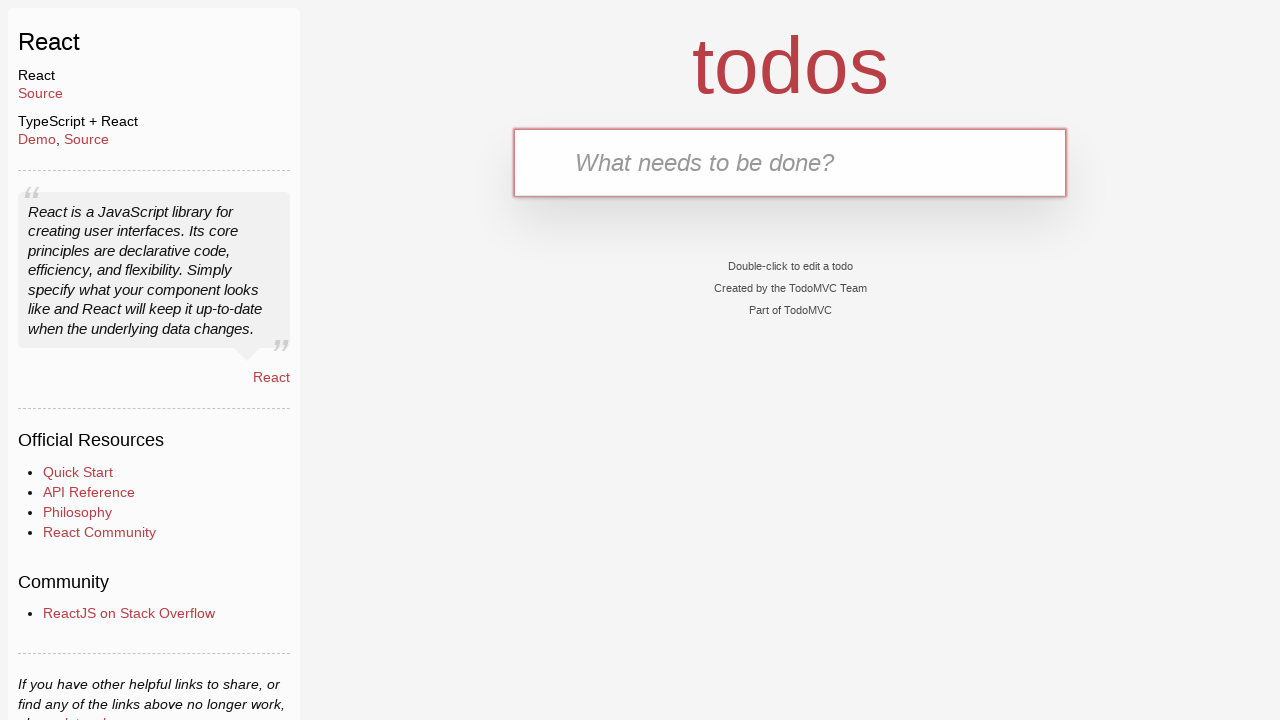

Filled first todo item 'abcd127' on #todo-input
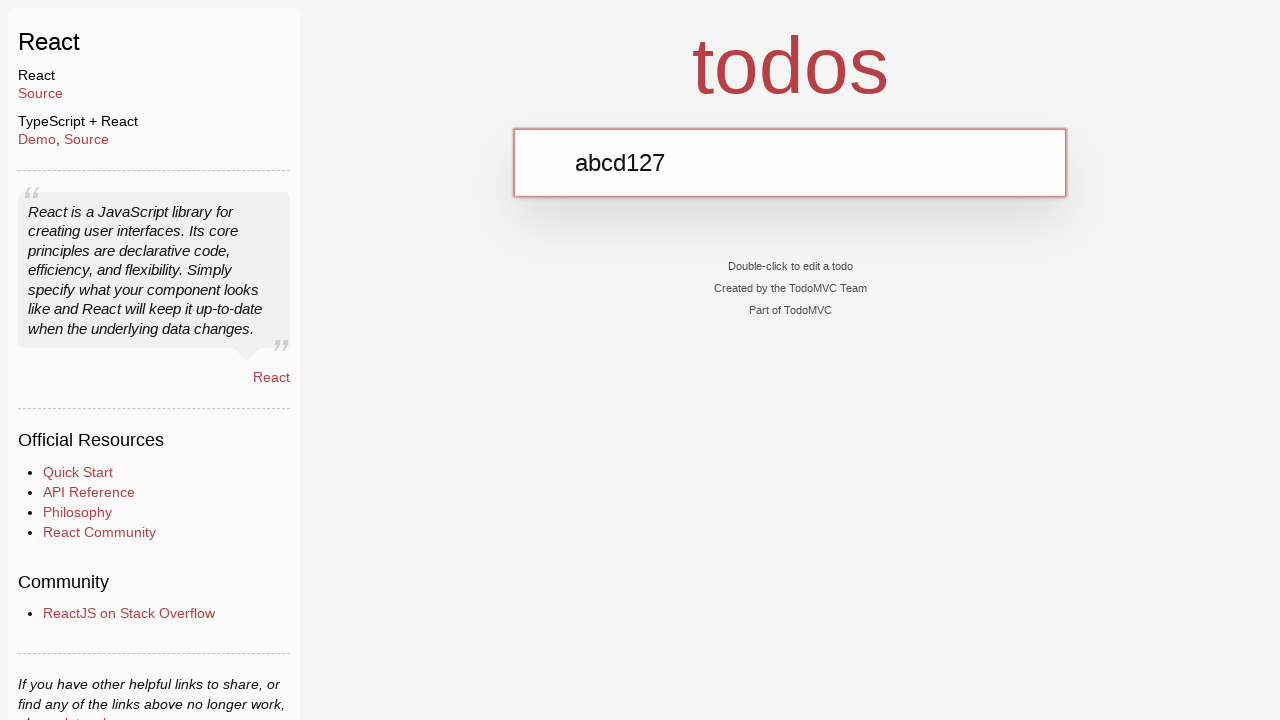

Pressed Enter to add first todo item on #todo-input
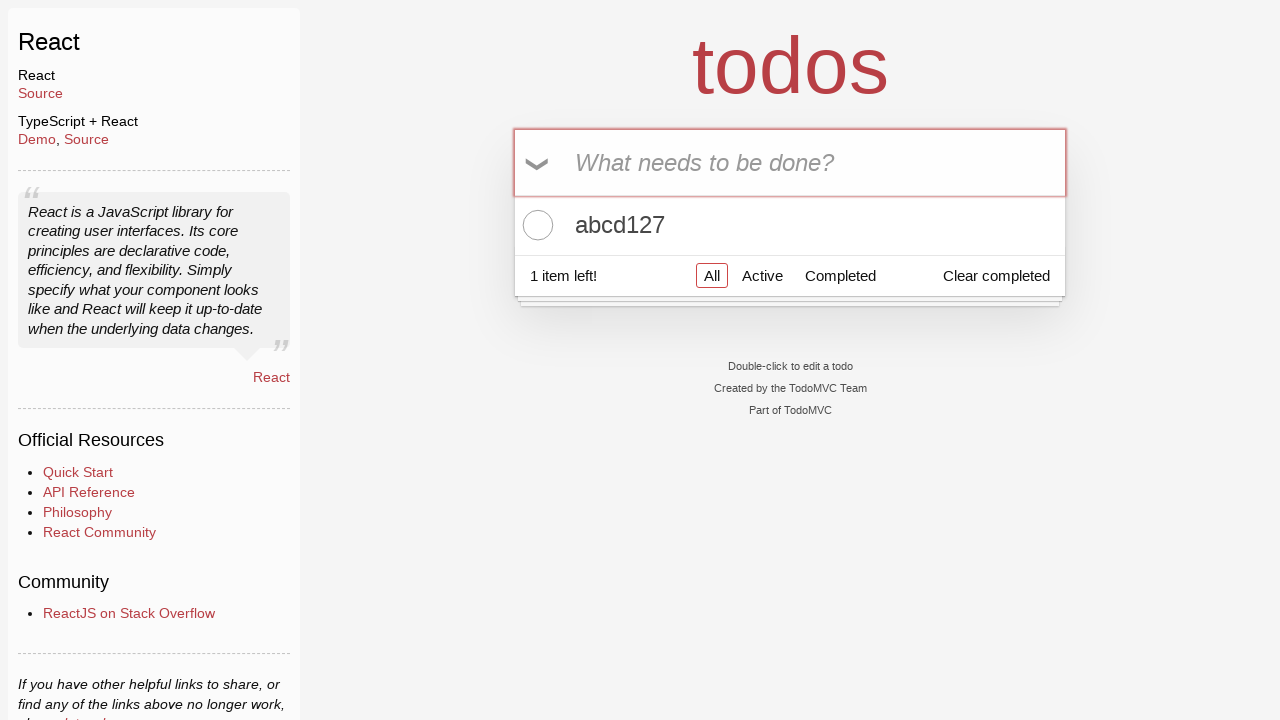

Clicked on todo input field at (790, 162) on #todo-input
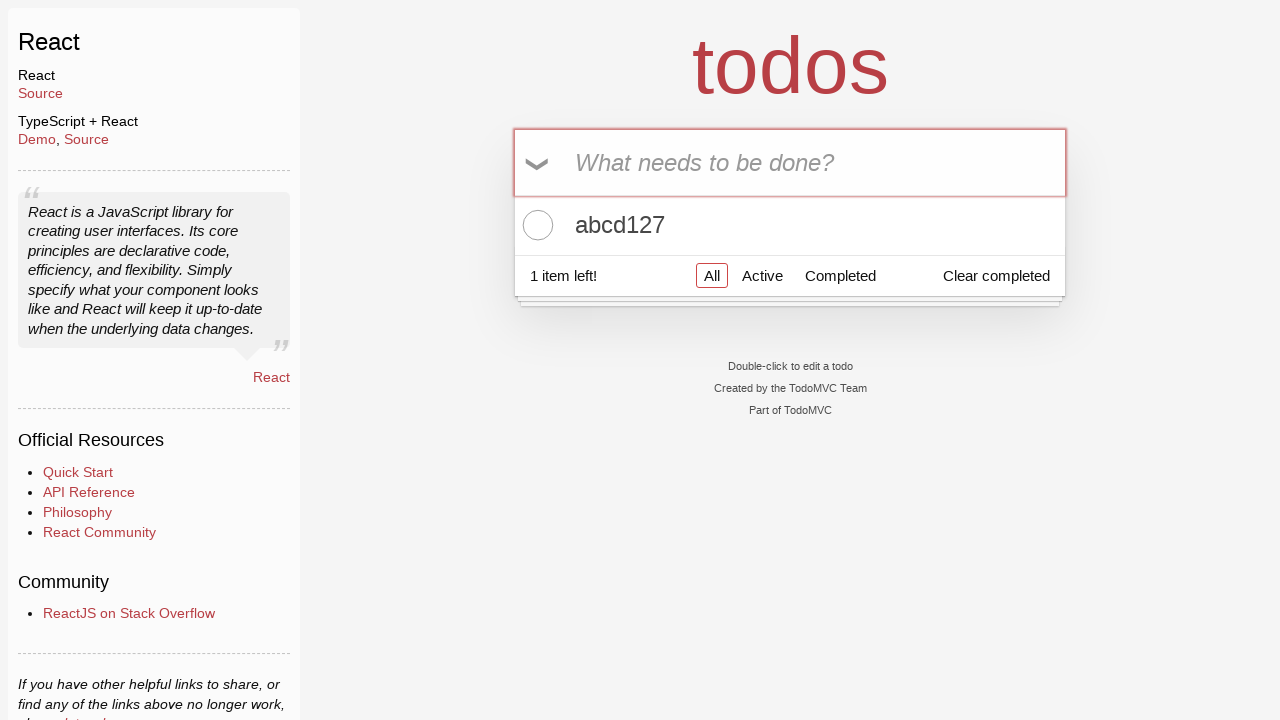

Filled second todo item 'koko109' on #todo-input
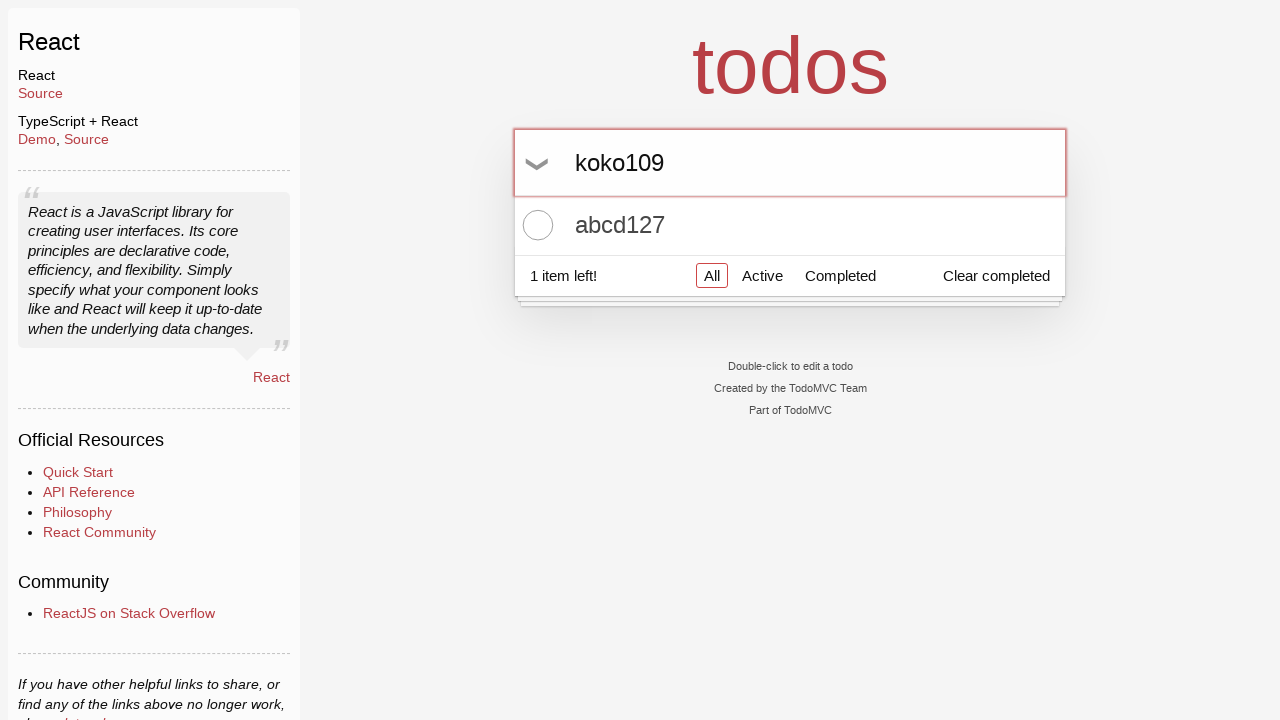

Pressed Enter to add second todo item on #todo-input
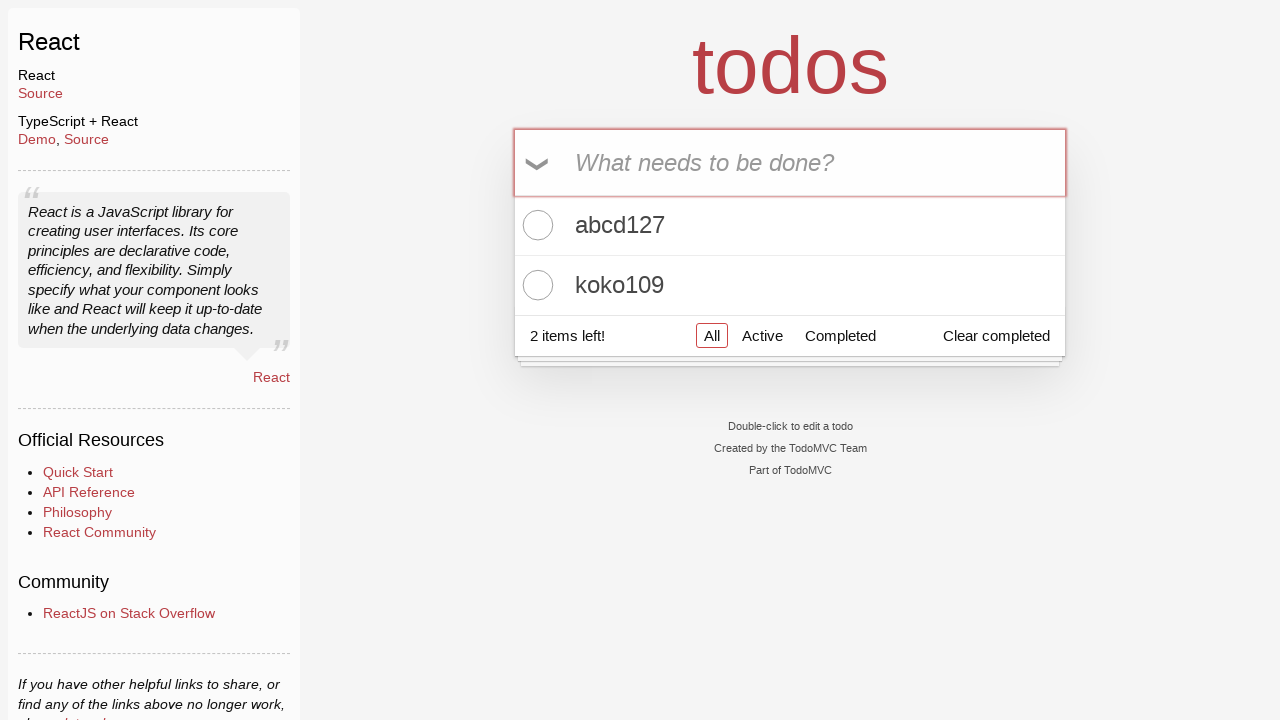

Clicked on todo input field at (790, 162) on #todo-input
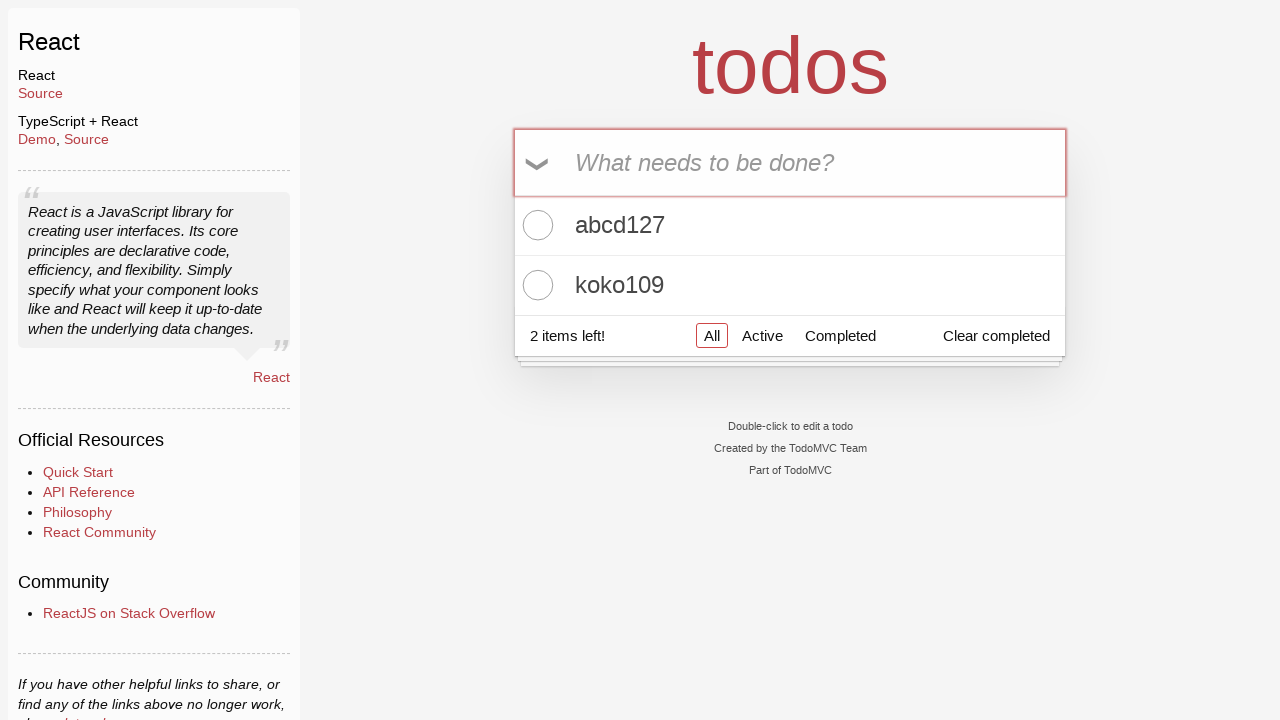

Filled third todo item '%^%$tosses' on #todo-input
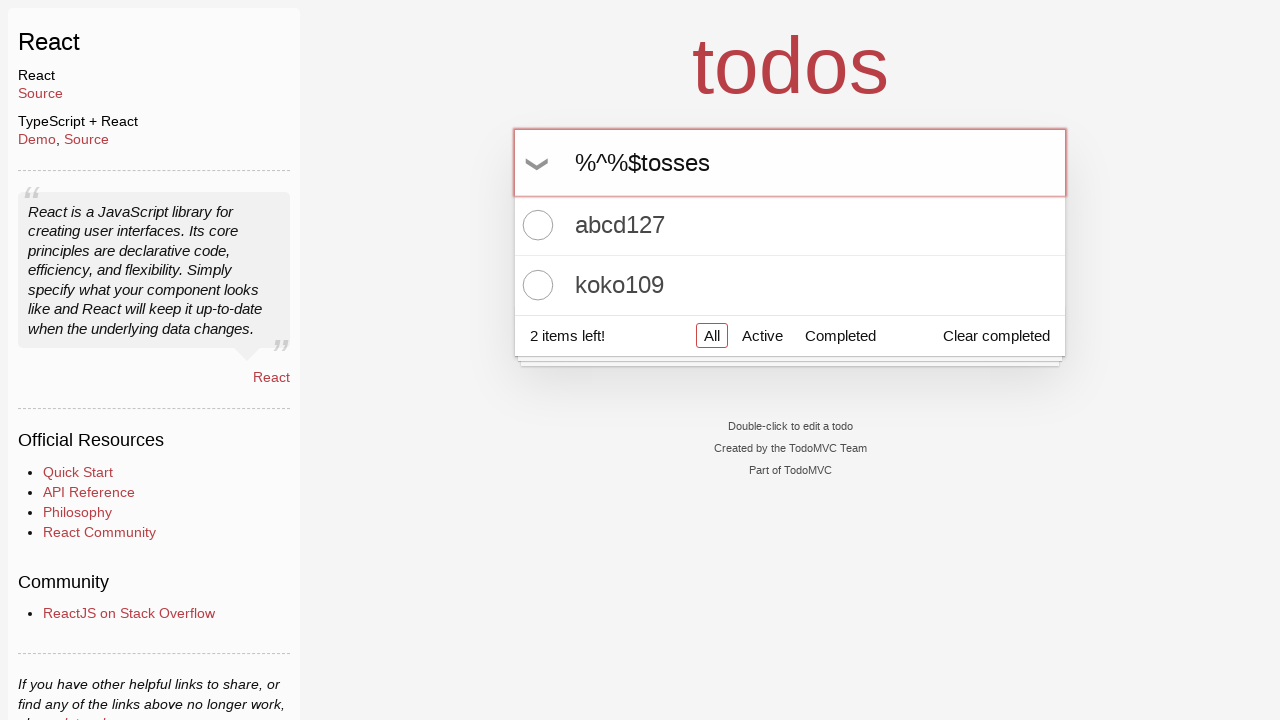

Pressed Enter to add third todo item on #todo-input
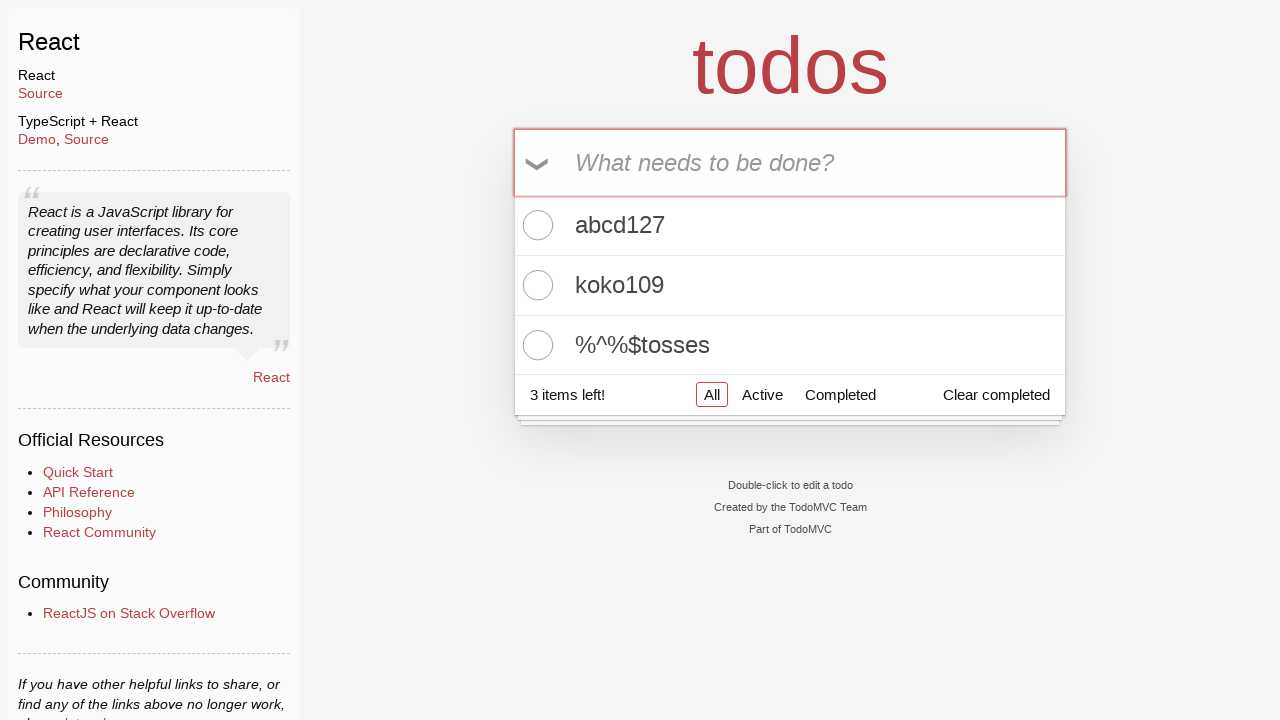

Clicked 'All' tab to view all todo items at (712, 395) on a[href="#/"]
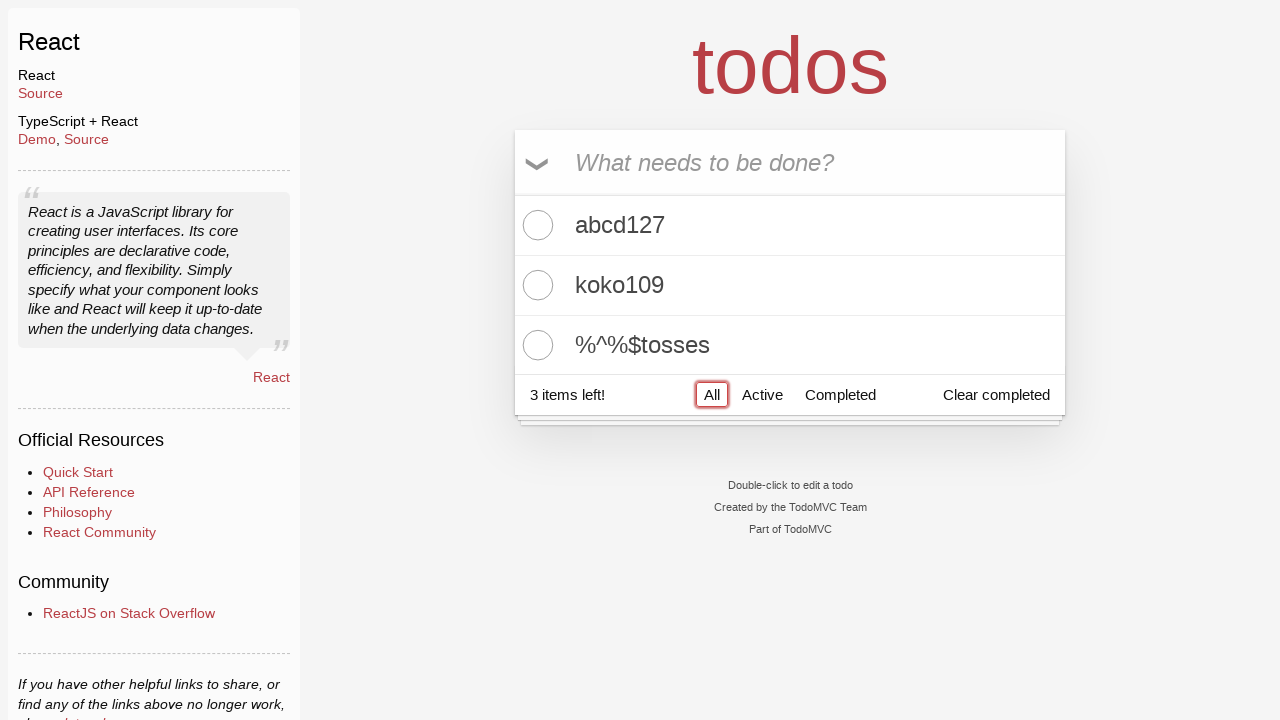

Clicked toggle-all checkbox to mark all items as completed at (539, 163) on .toggle-all
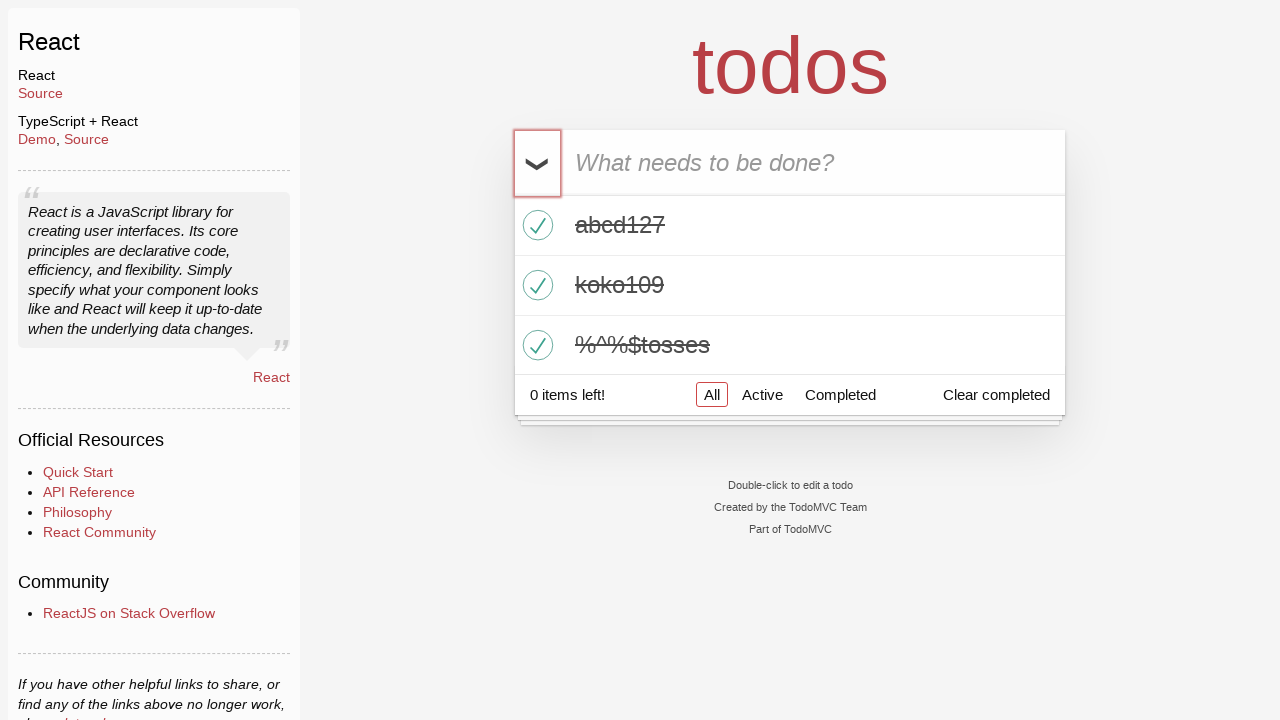

Clicked 'Active' tab to verify no active items remain at (762, 395) on a[href="#/active"]
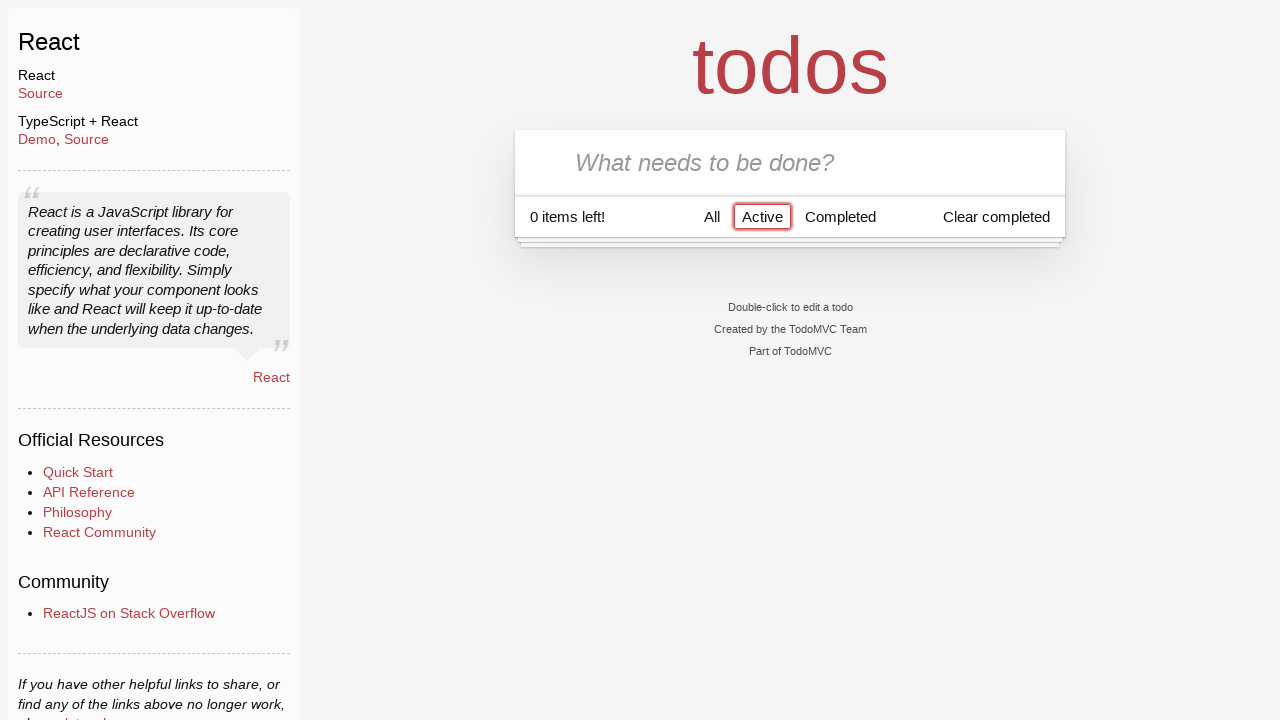

Clicked 'Completed' tab to verify all items are marked as completed at (840, 216) on a[href="#/completed"]
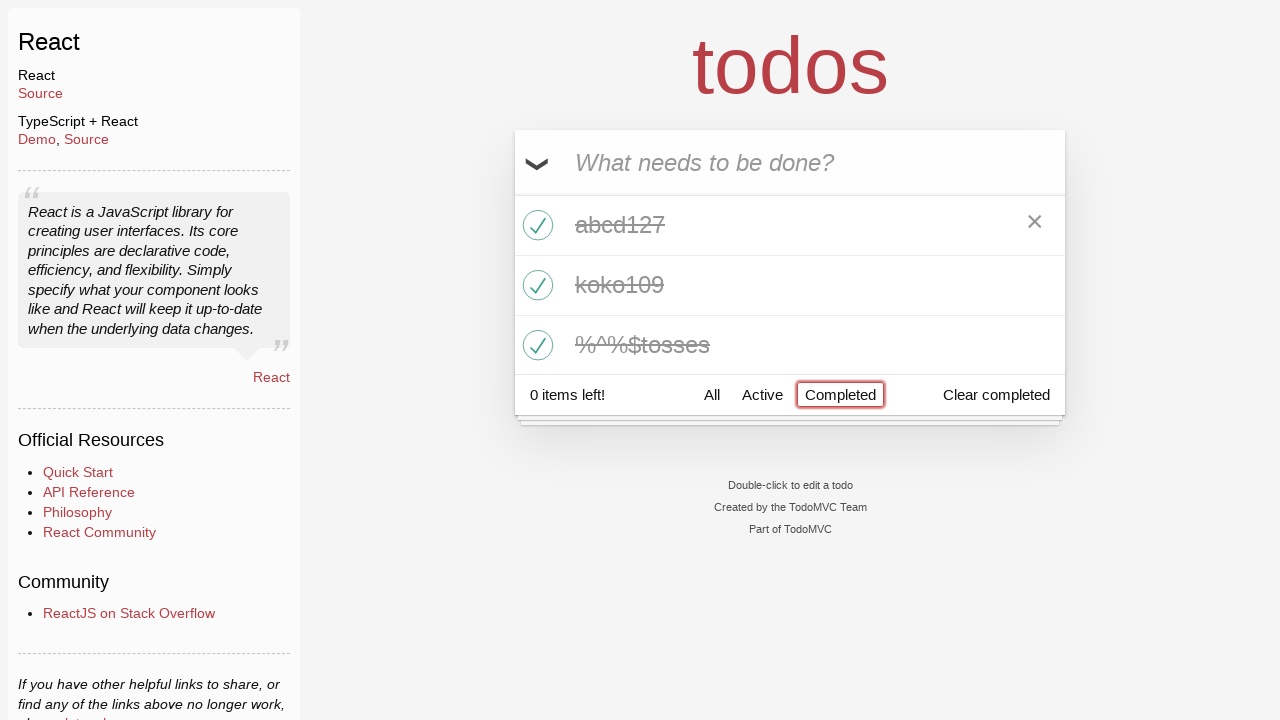

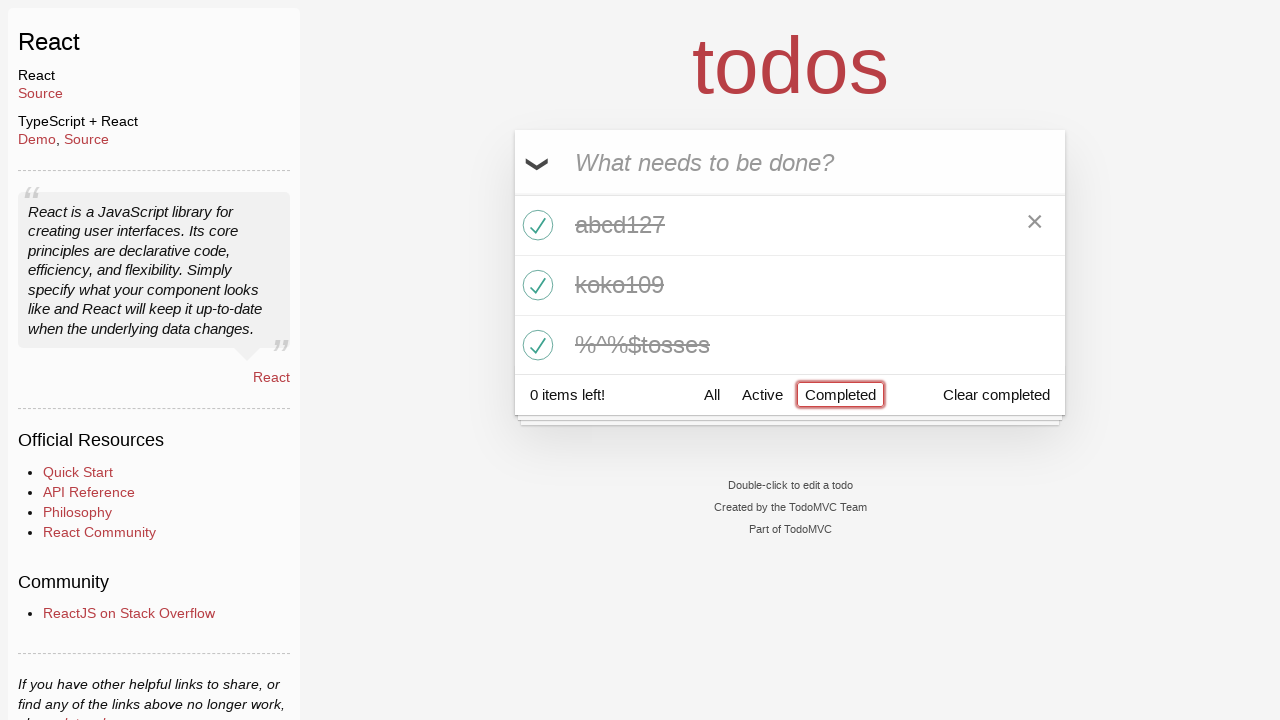